Tests checkbox functionality by clicking the first checkbox and clearing/unchecking the second checkbox on a demo page

Starting URL: https://the-internet.herokuapp.com/checkboxes

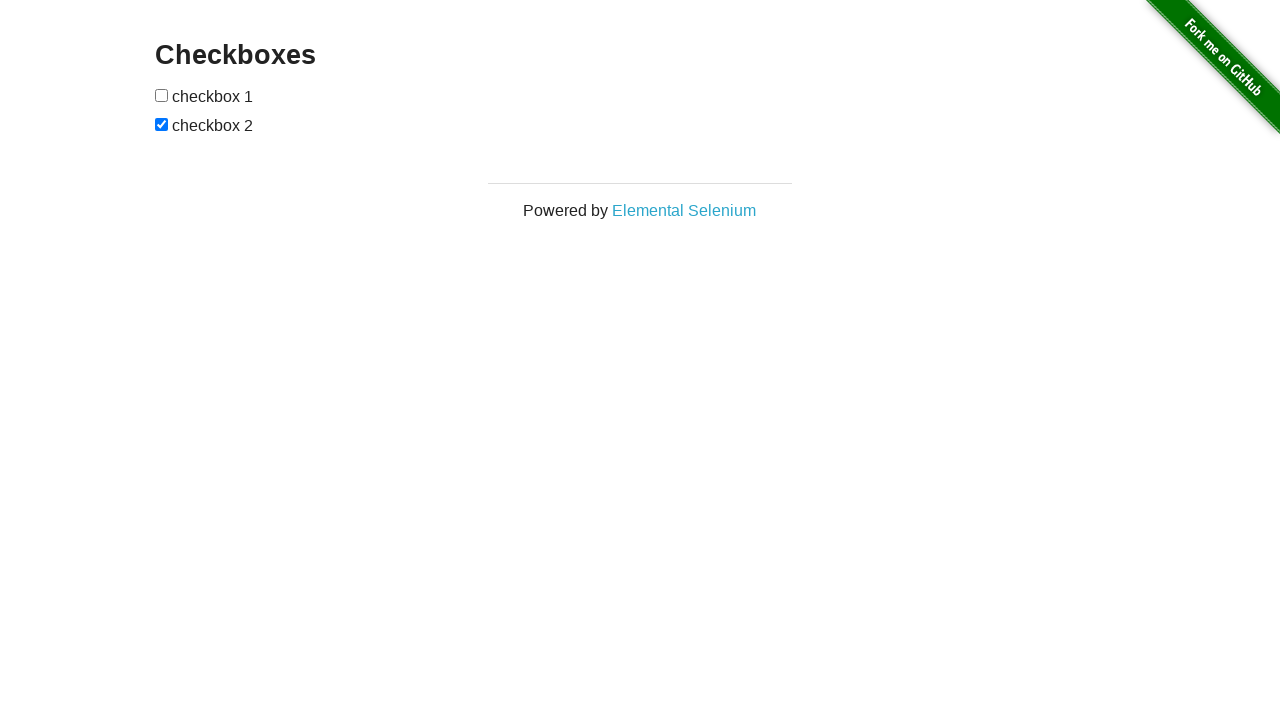

Clicked the first checkbox to check it at (162, 95) on input[type='checkbox']:nth-of-type(1)
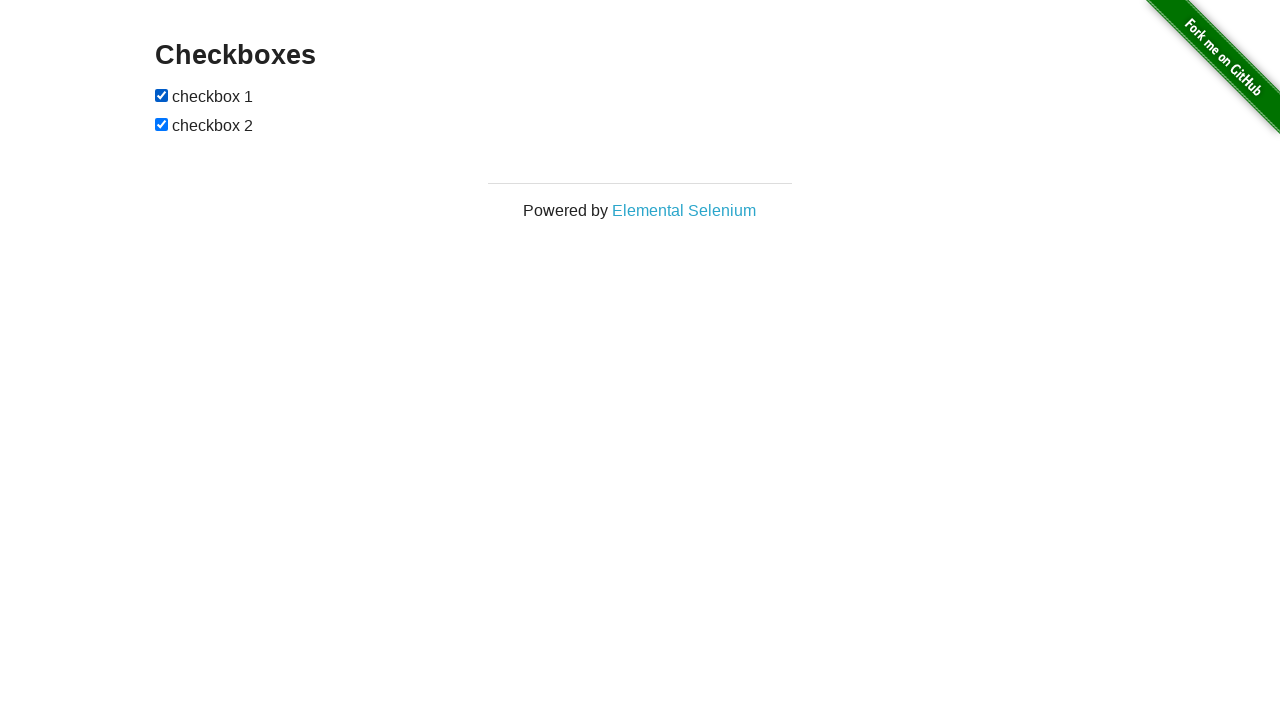

Clicked the second checkbox to uncheck it at (162, 124) on input[type='checkbox']:nth-of-type(2)
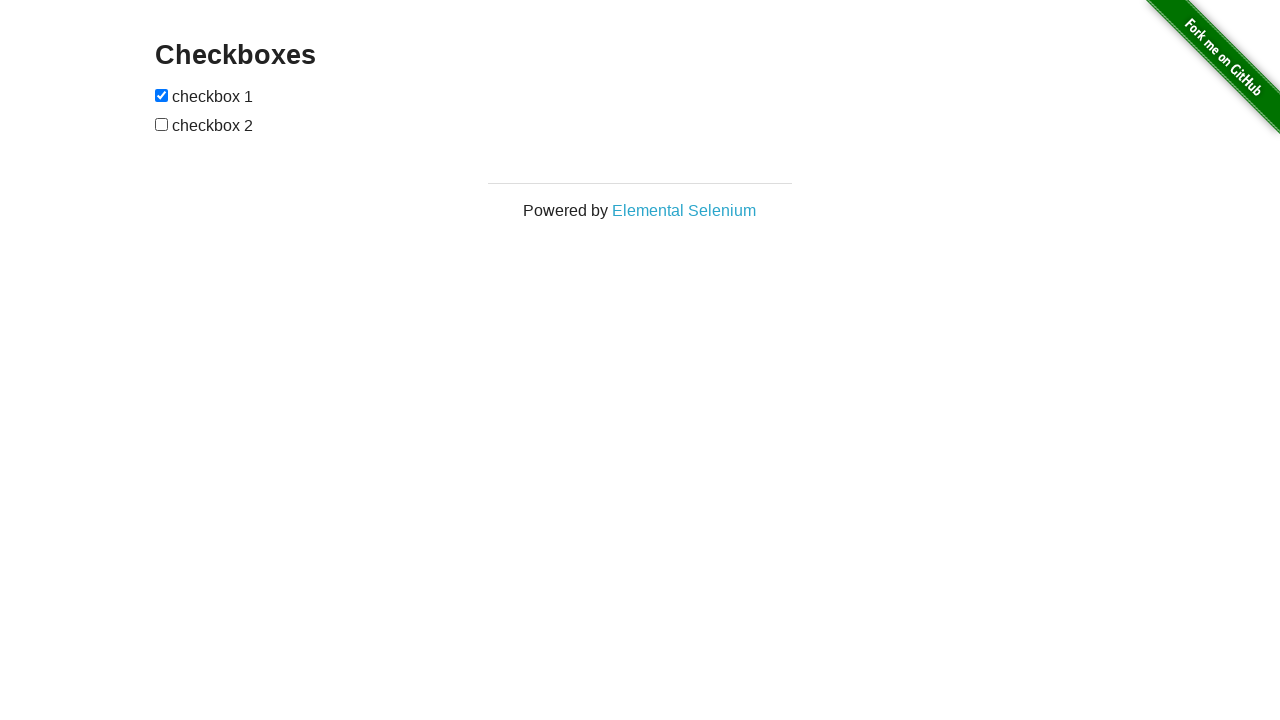

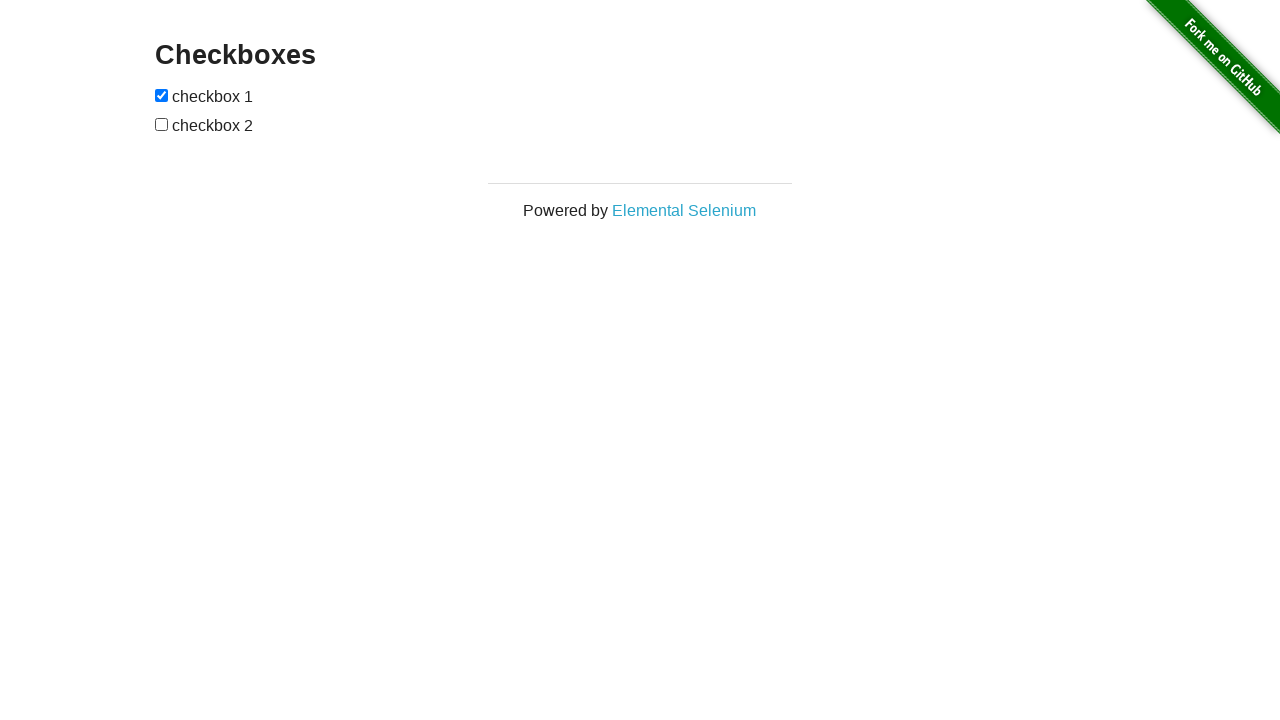